Tests JavaScript alert handling by interacting with simple alert, confirm box, and prompt box dialogs

Starting URL: https://syntaxprojects.com/javascript-alert-box-demo.php

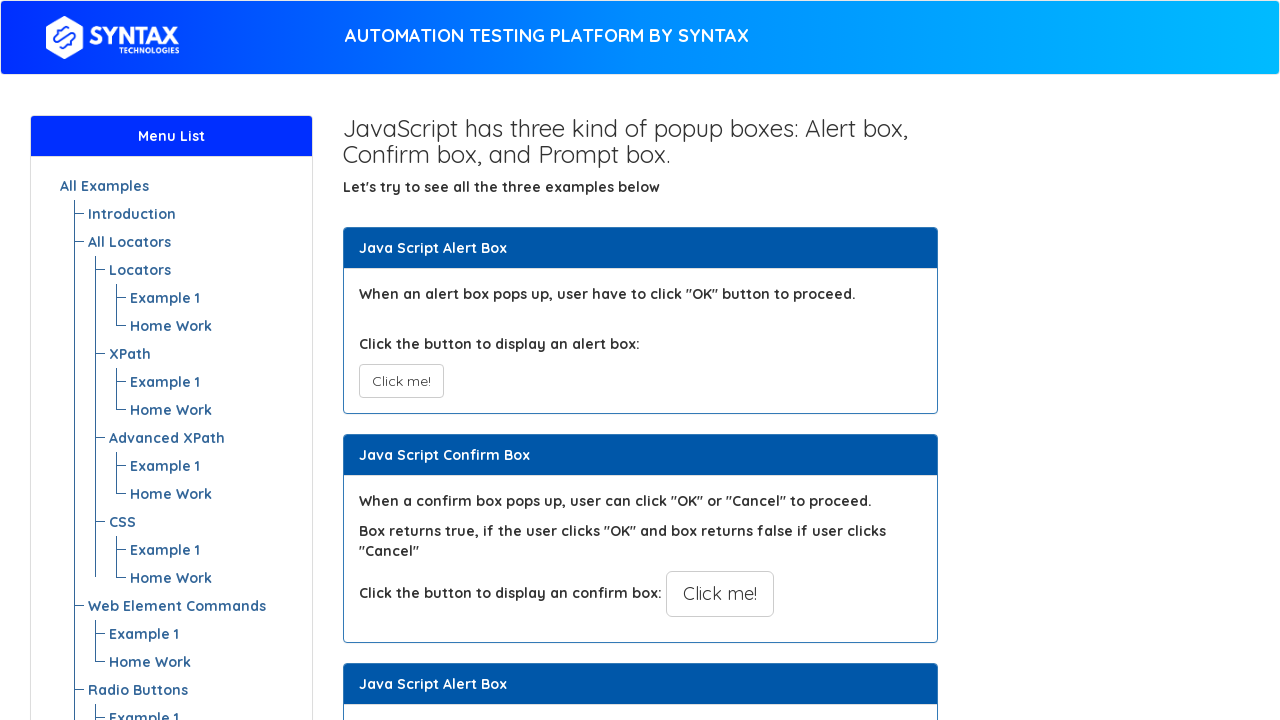

Clicked button to trigger simple alert at (401, 381) on xpath=//button[@onclick='myAlertFunction()']
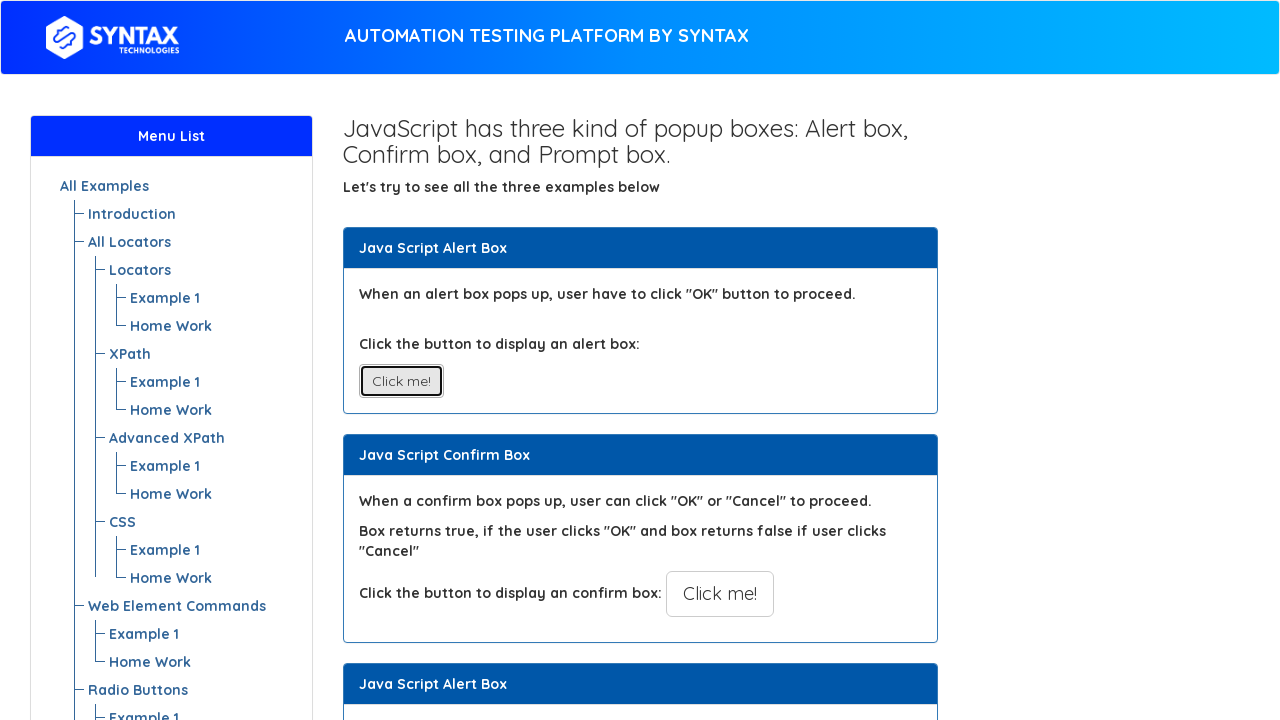

Set up dialog handler to accept simple alert
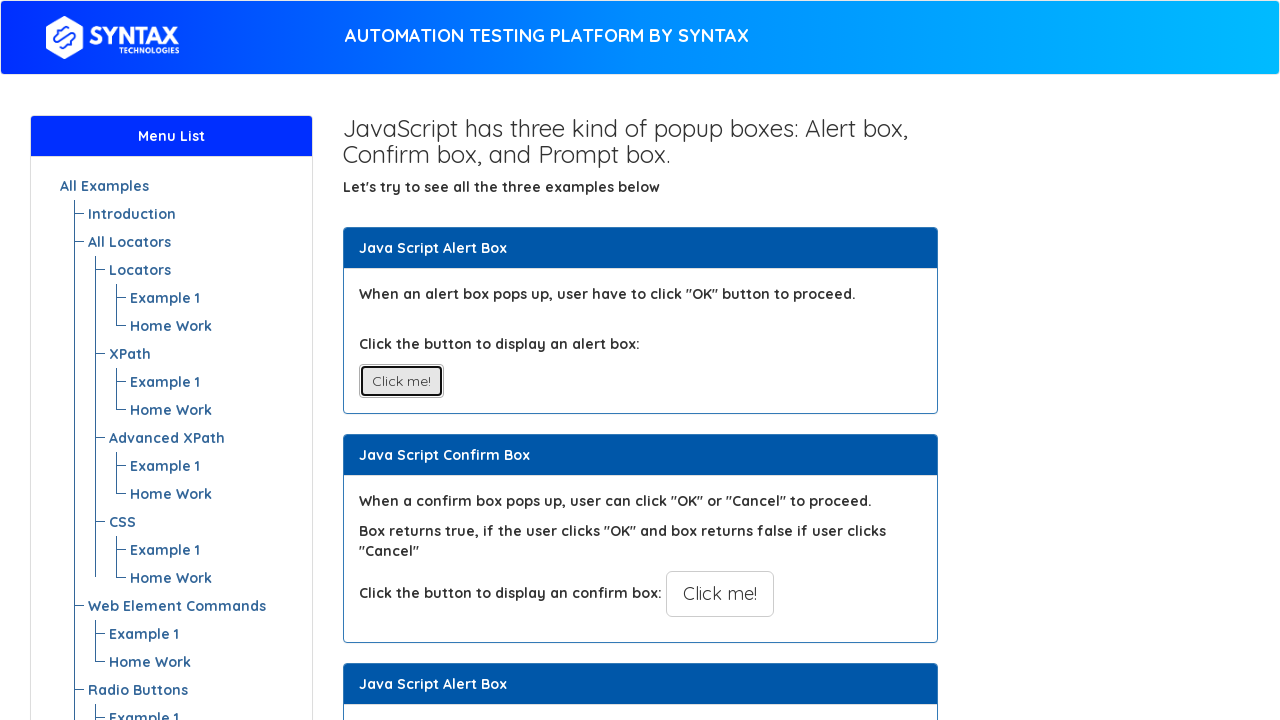

Clicked button to trigger confirm box at (720, 594) on (//button[text()='Click me!'])[2]
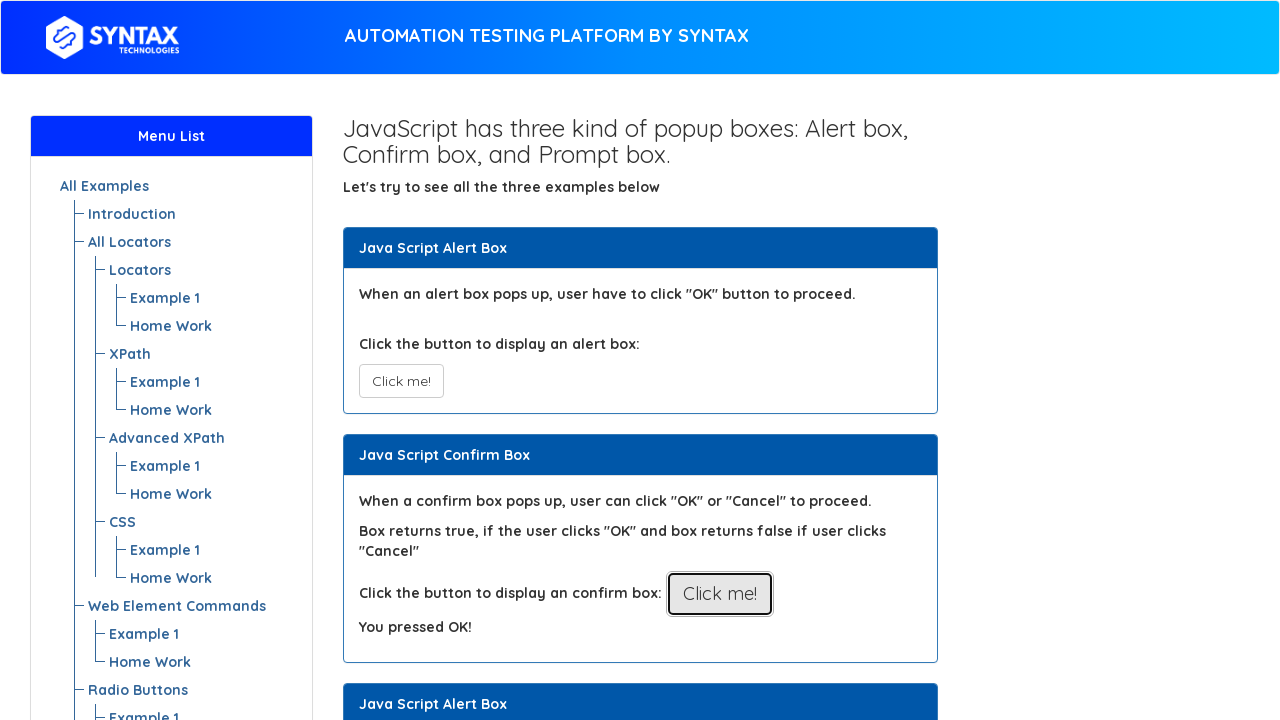

Set up dialog handler to dismiss confirm box
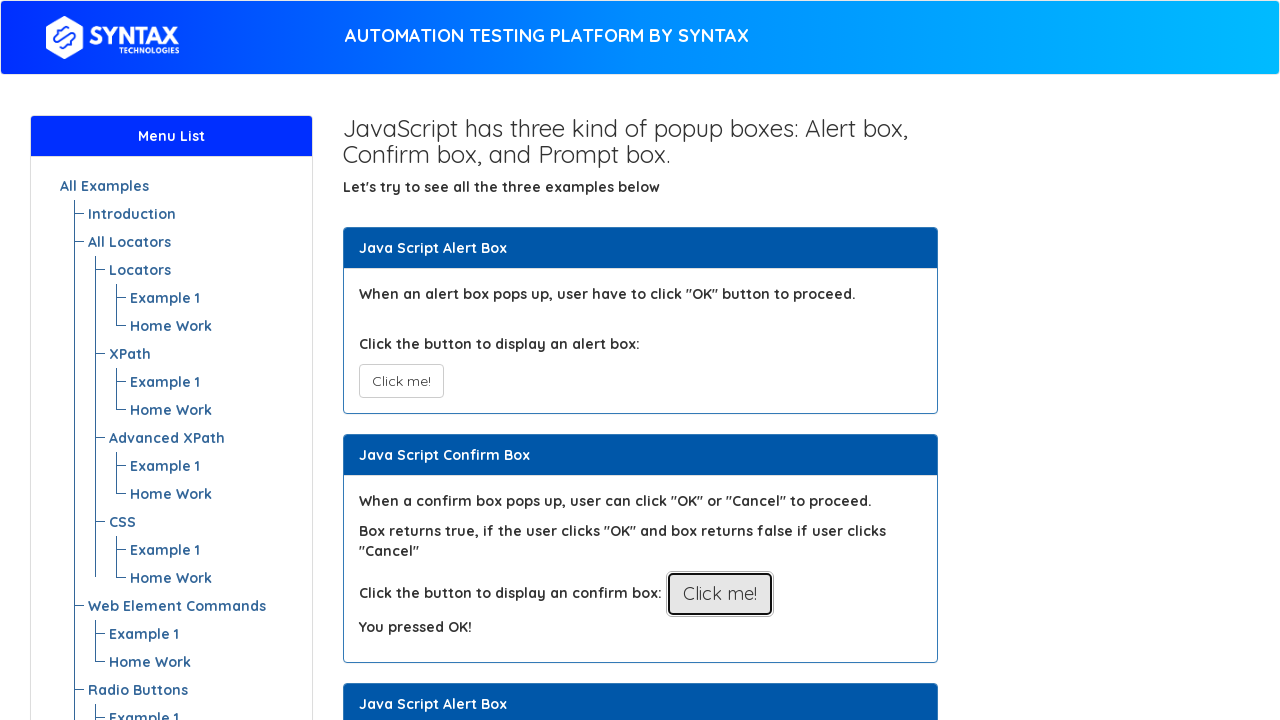

Clicked button to trigger prompt box at (714, 360) on xpath=//button[text()='Click for Prompt Box']
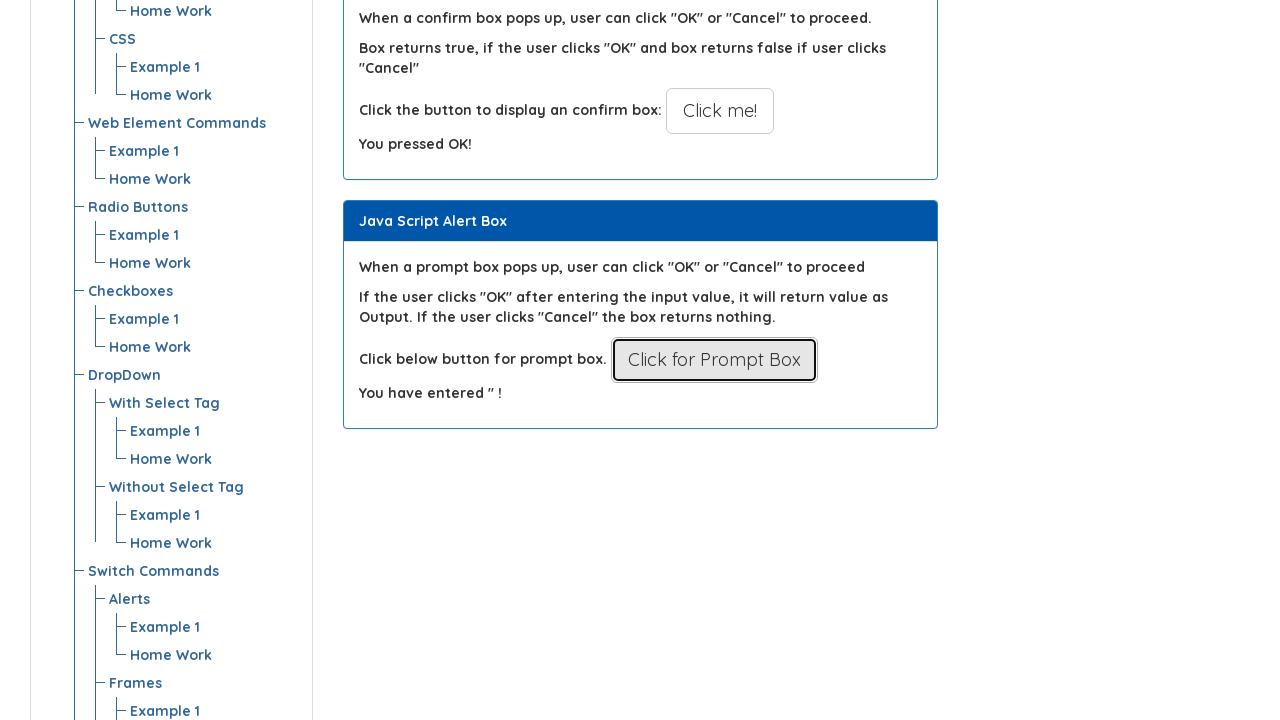

Set up dialog handler to accept prompt box with text 'Batch 12 is Best'
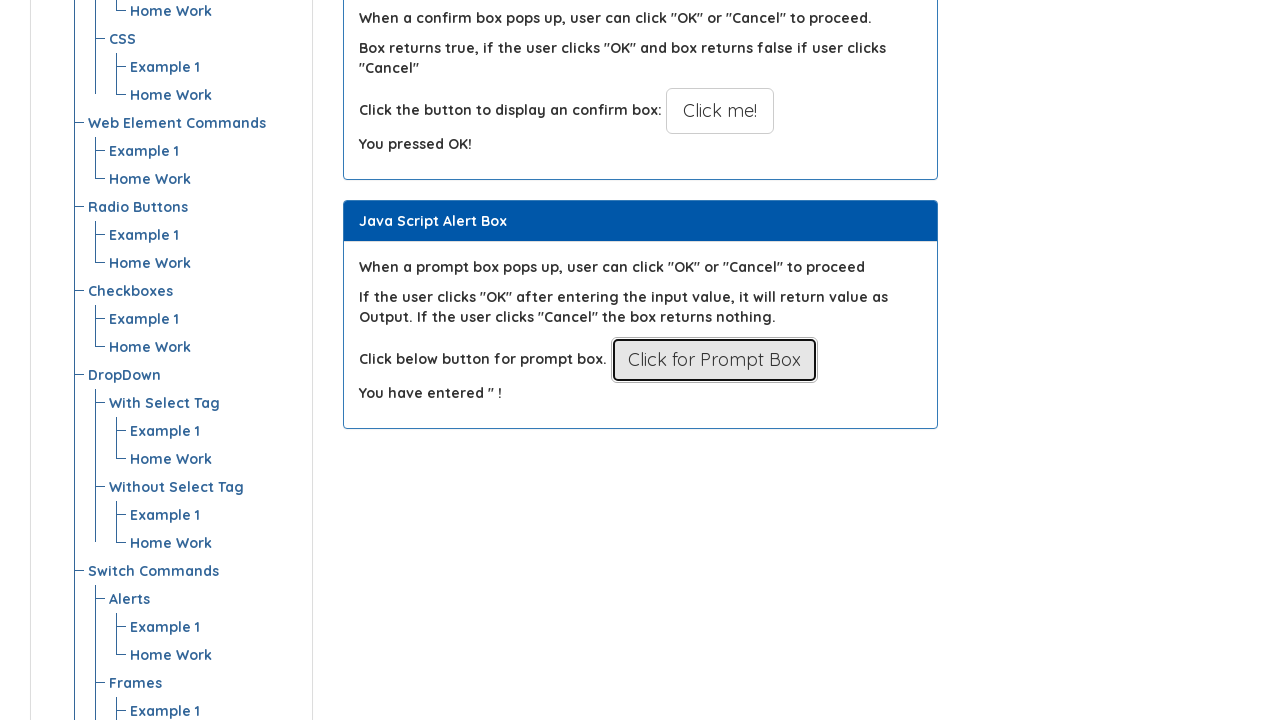

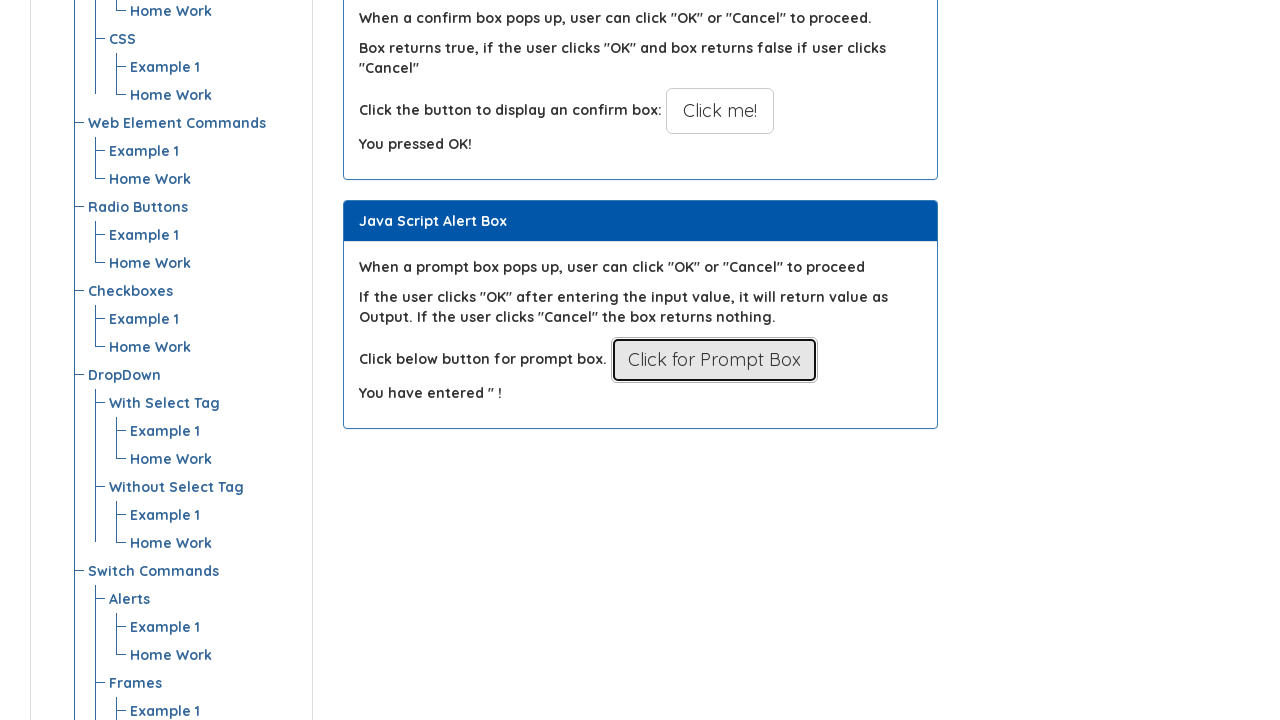